Tests JavaScript alert handling by triggering an alert dialog and accepting it

Starting URL: https://the-internet.herokuapp.com/javascript_alerts

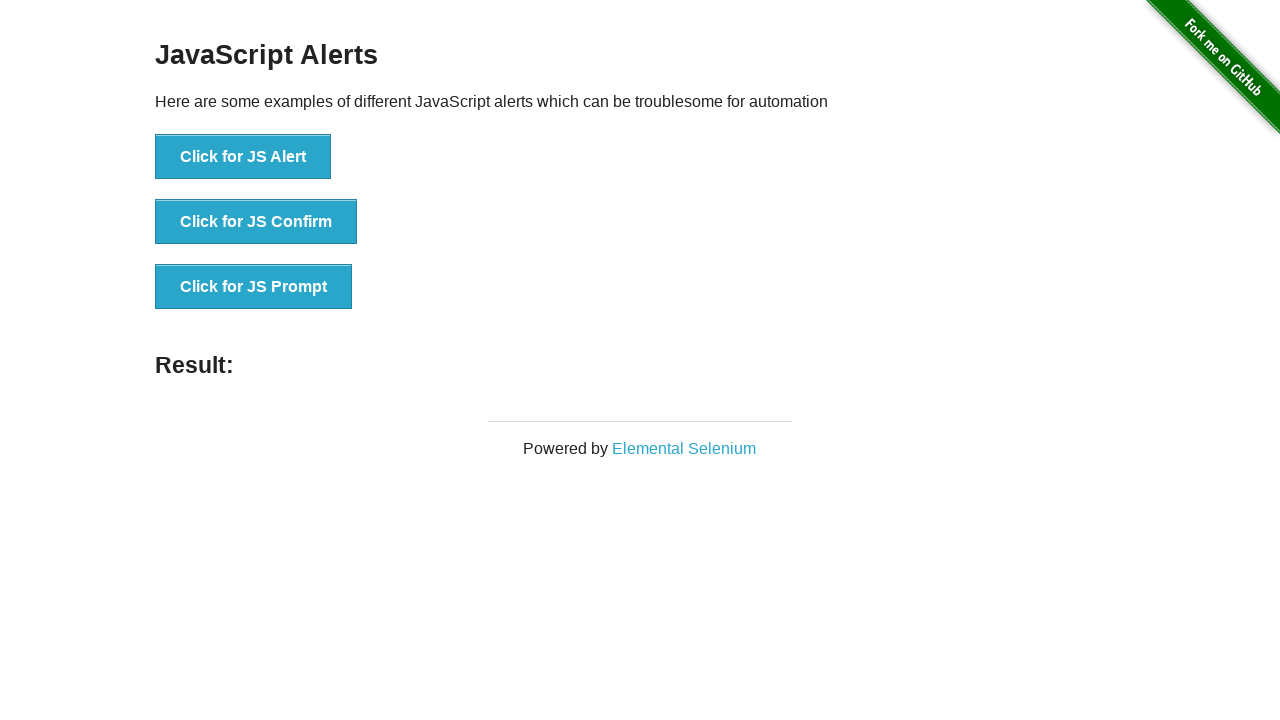

Clicked button to trigger JavaScript alert at (243, 157) on xpath=//button[@onclick='jsAlert()']
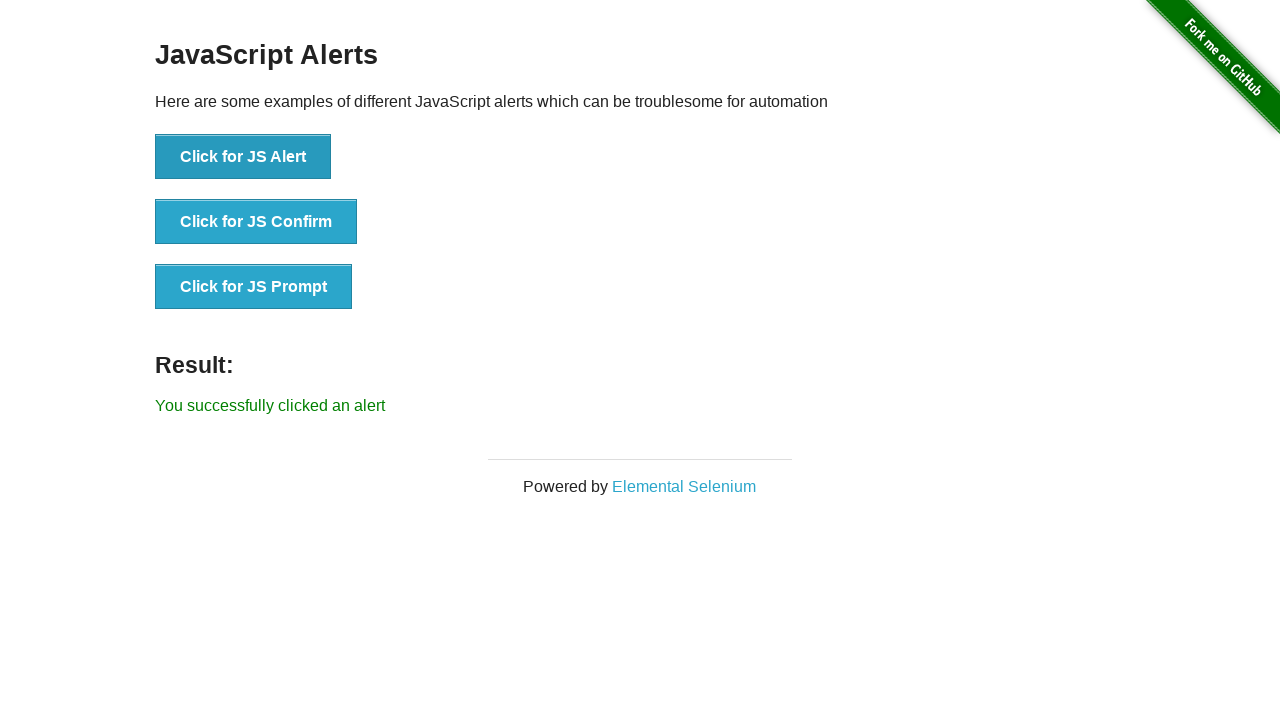

Set up dialog handler to accept alert
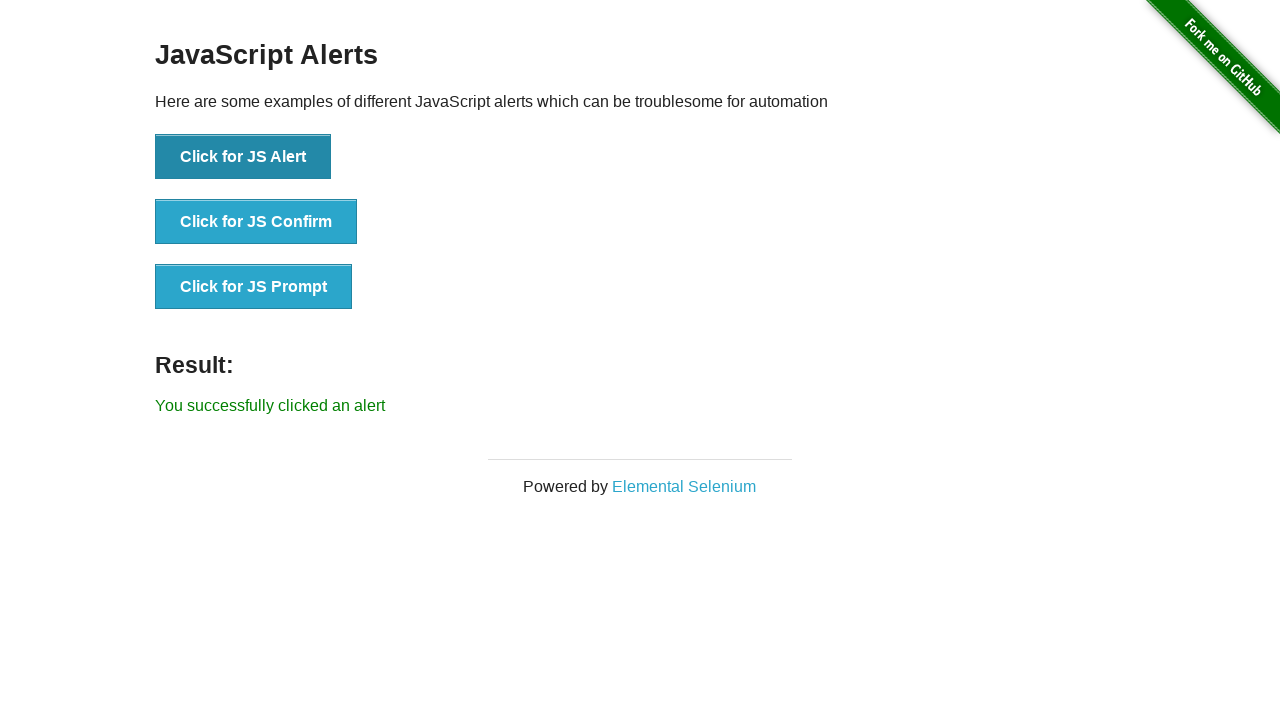

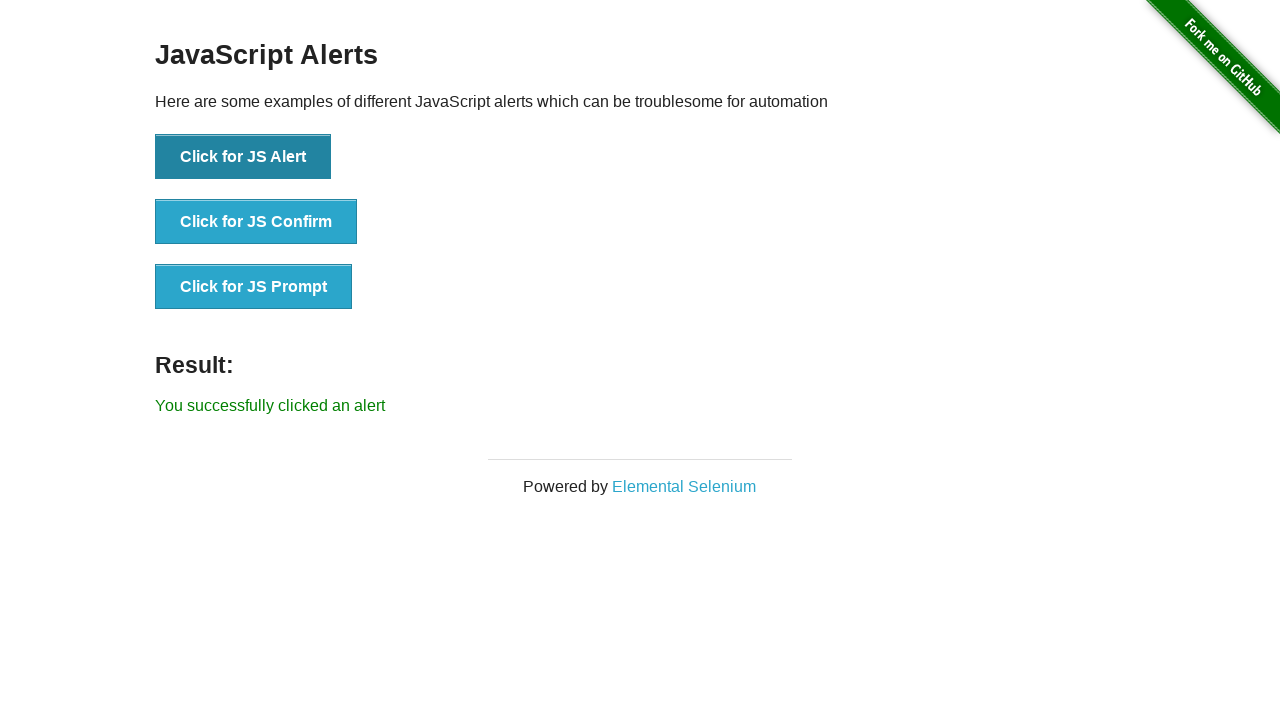